Navigates to R-bloggers website and takes a screenshot of the page

Starting URL: https://www.r-bloggers.com

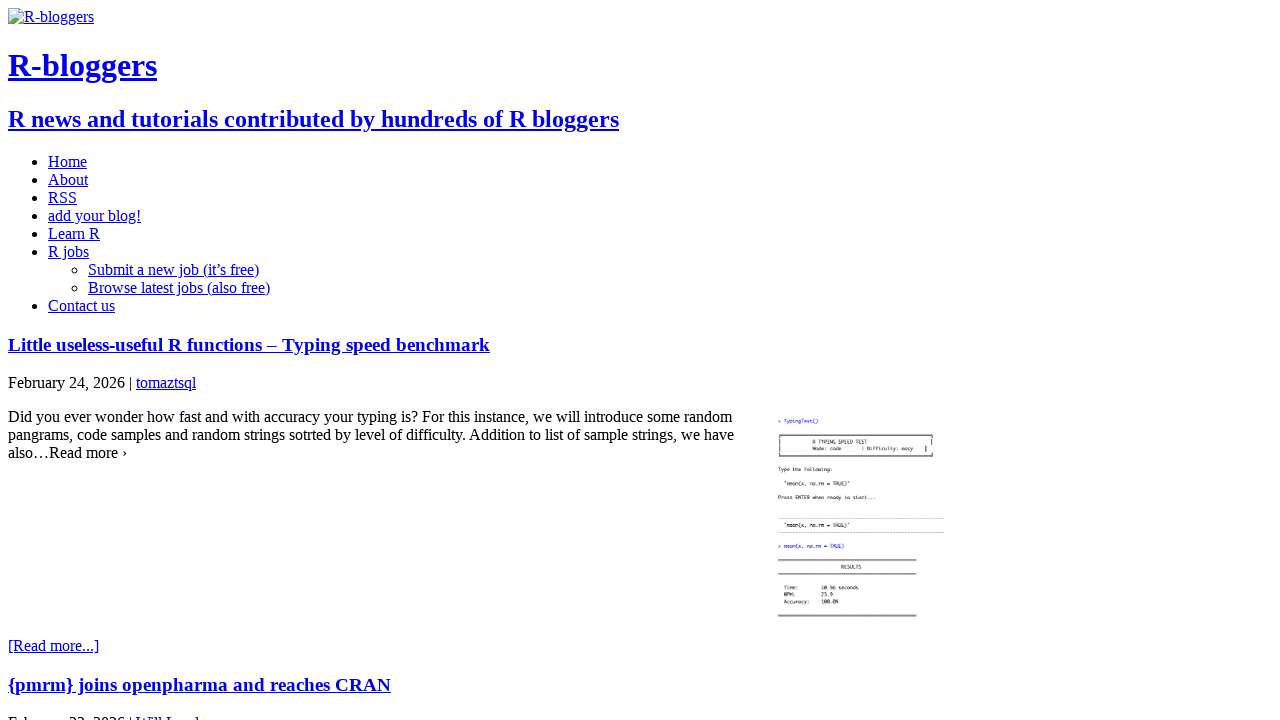

Navigated to R-bloggers website and captured screenshot of the page
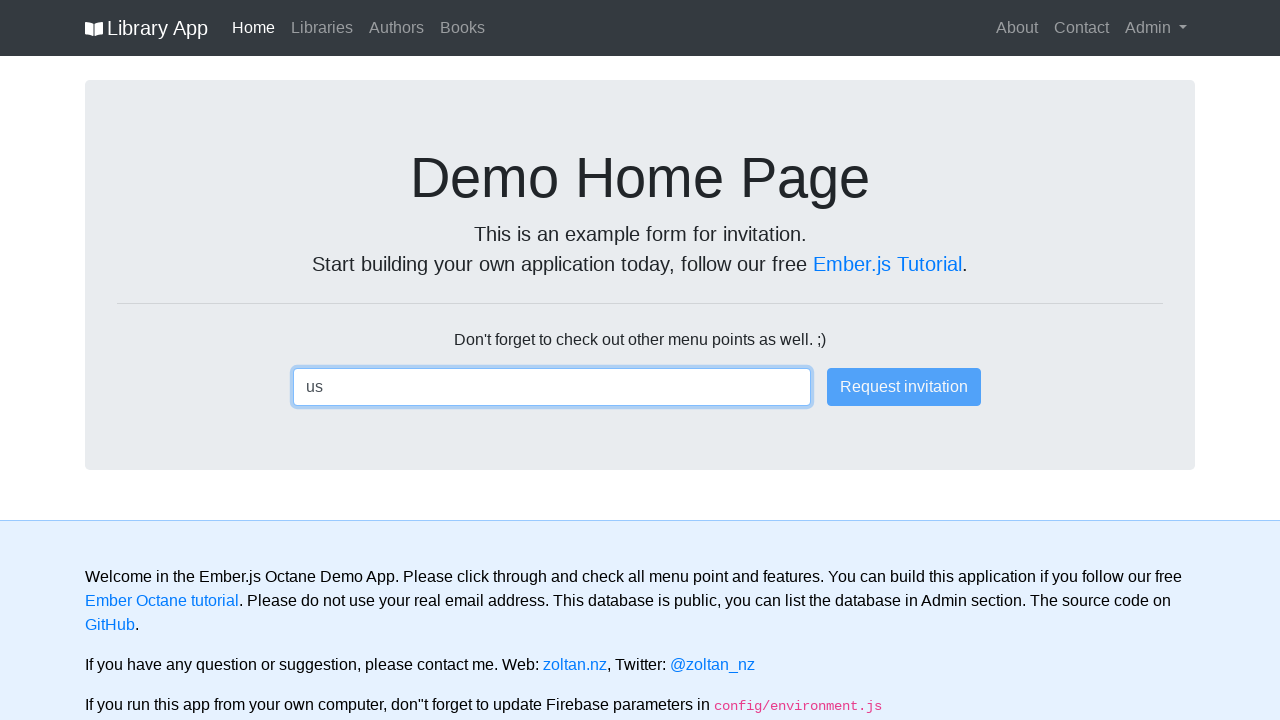

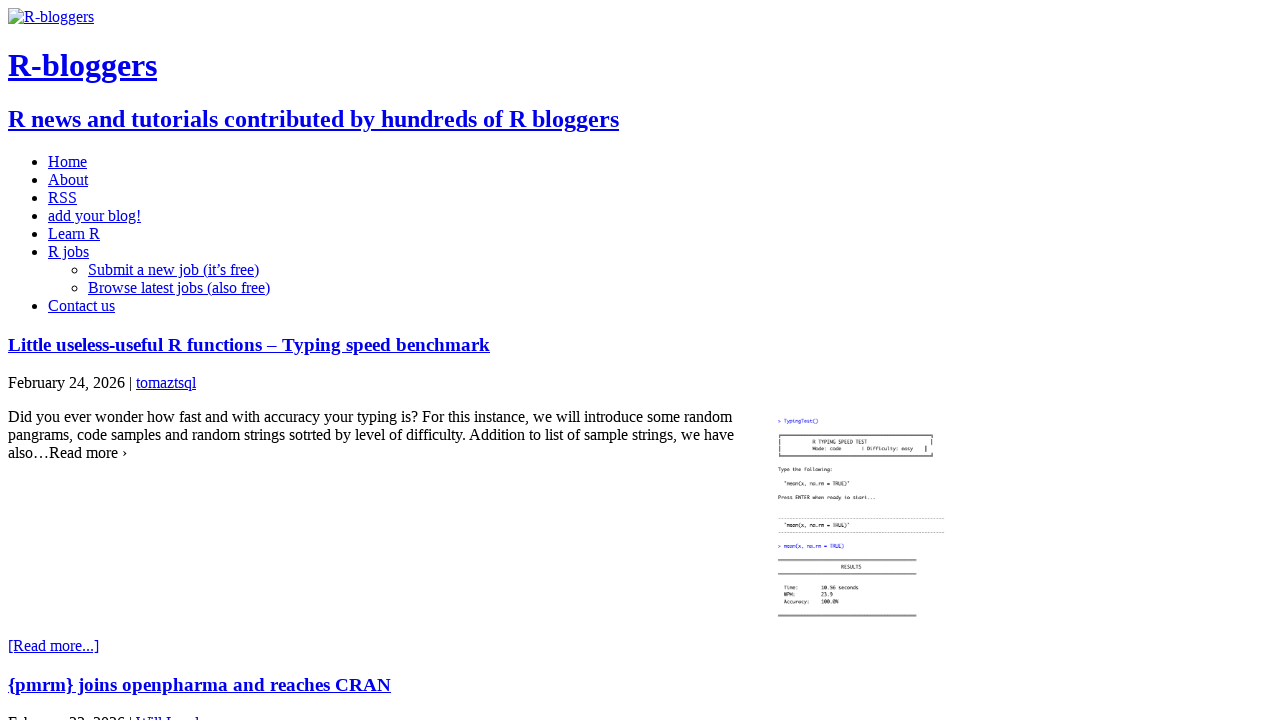